Tests shifting menu element by navigating to the menu element example, recording the Gallery link position, refreshing, and checking if the position changed.

Starting URL: https://the-internet.herokuapp.com/

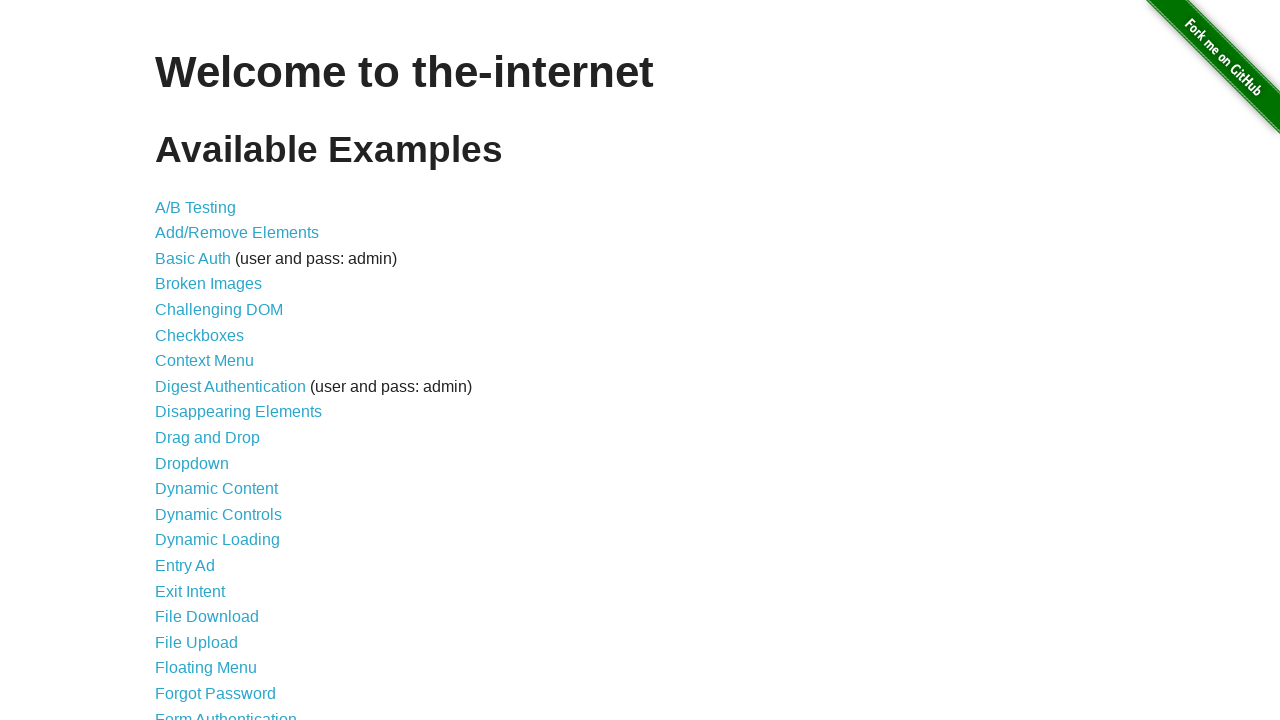

Clicked on Shifting Content link at (212, 523) on text=Shifting Content
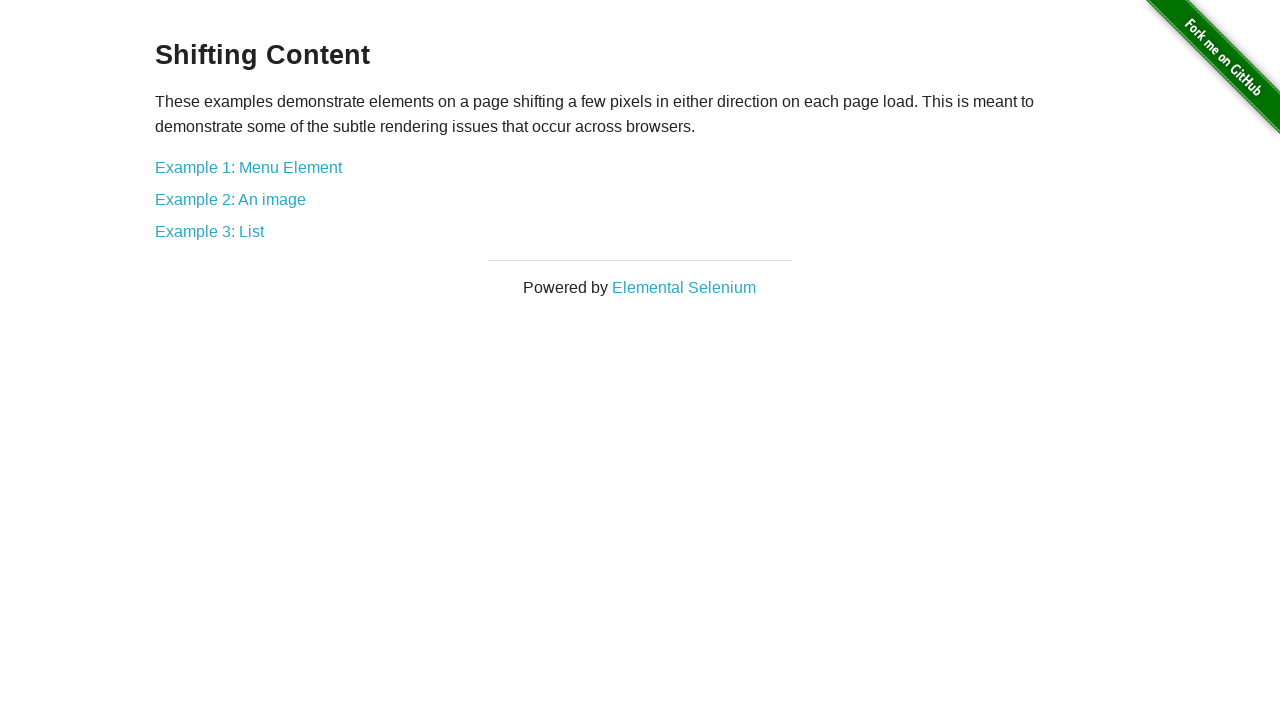

Clicked on Example 1: Menu Element link at (248, 167) on text=Example 1: Menu Element
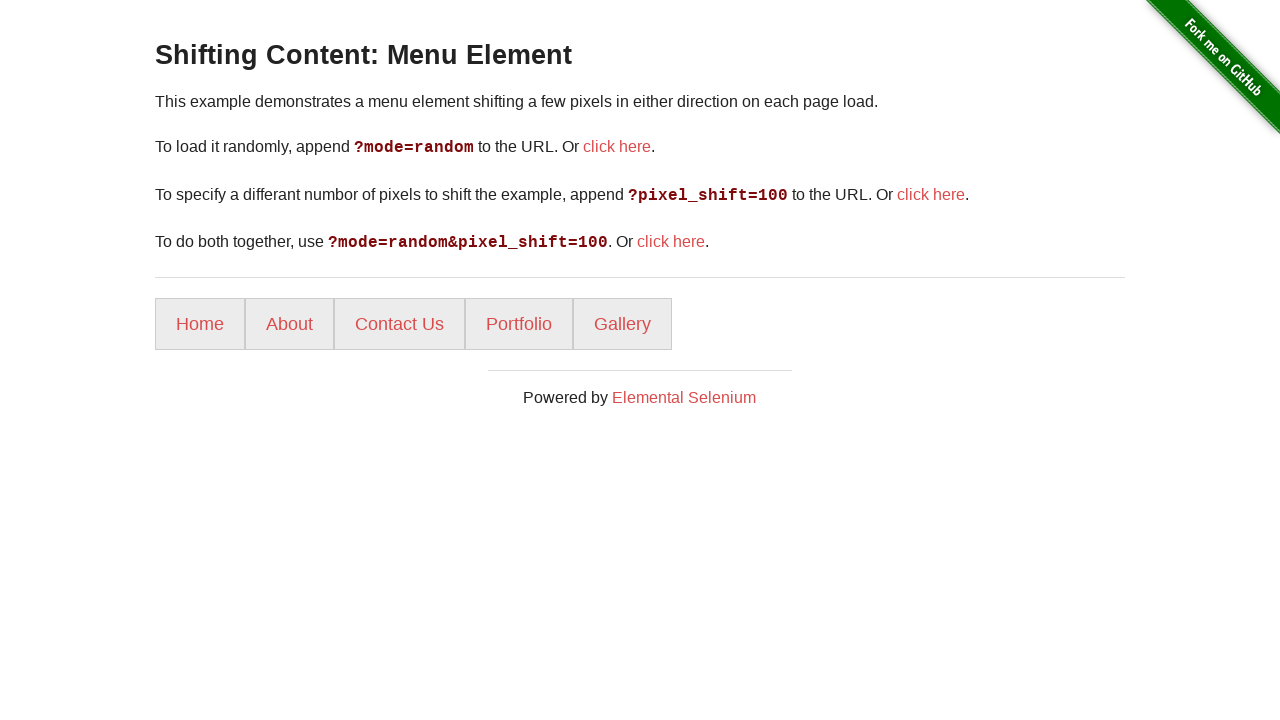

Gallery link became visible
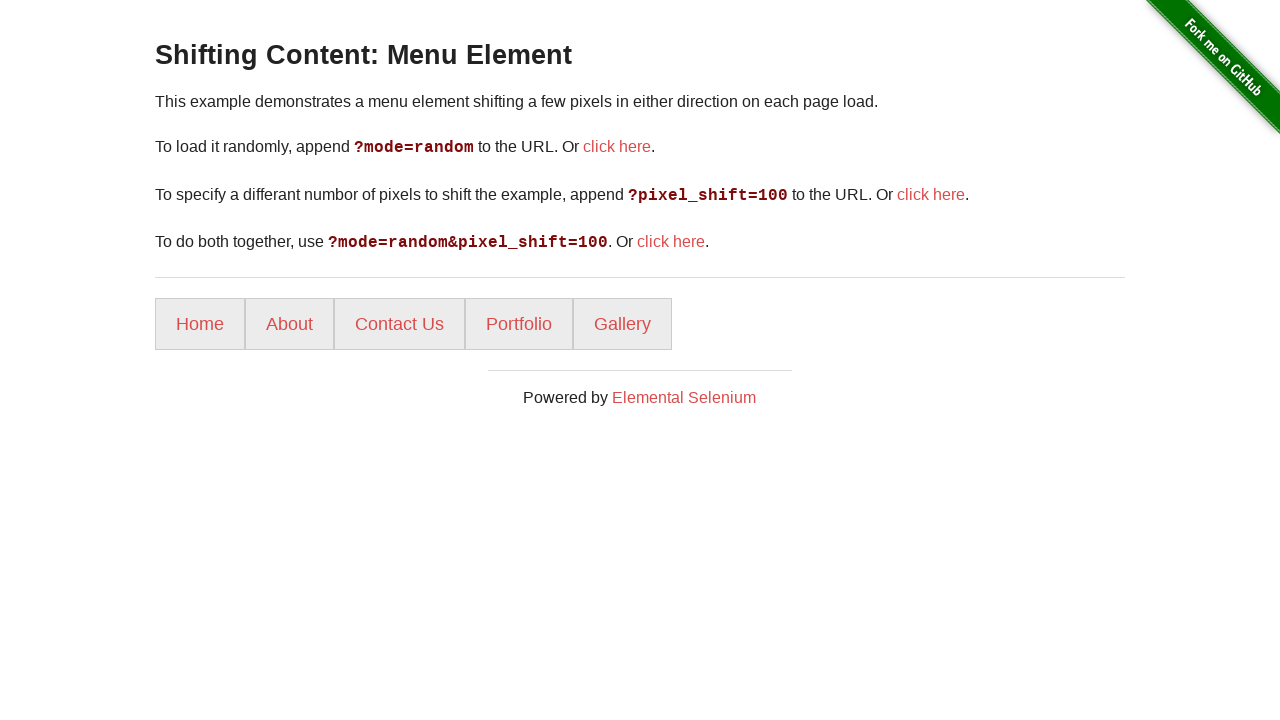

Recorded initial Gallery link position: {'x': 573, 'y': 298.0625, 'width': 99, 'height': 52}
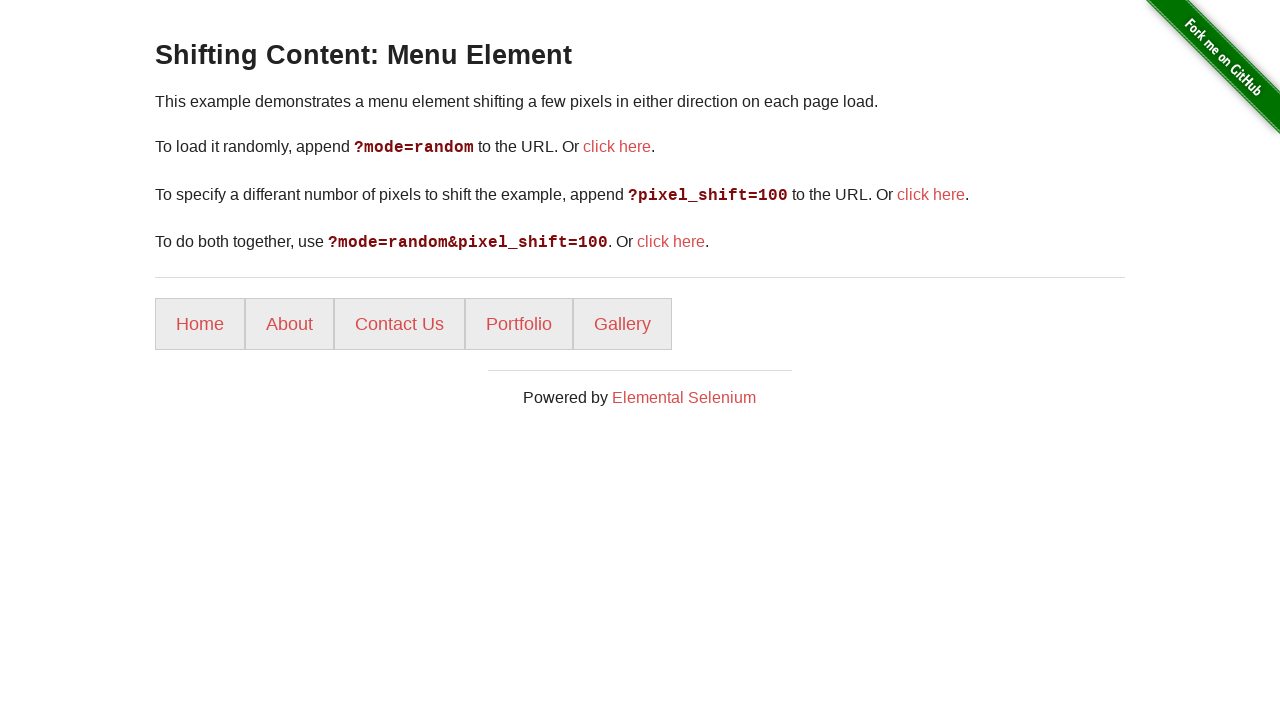

Refreshed the page
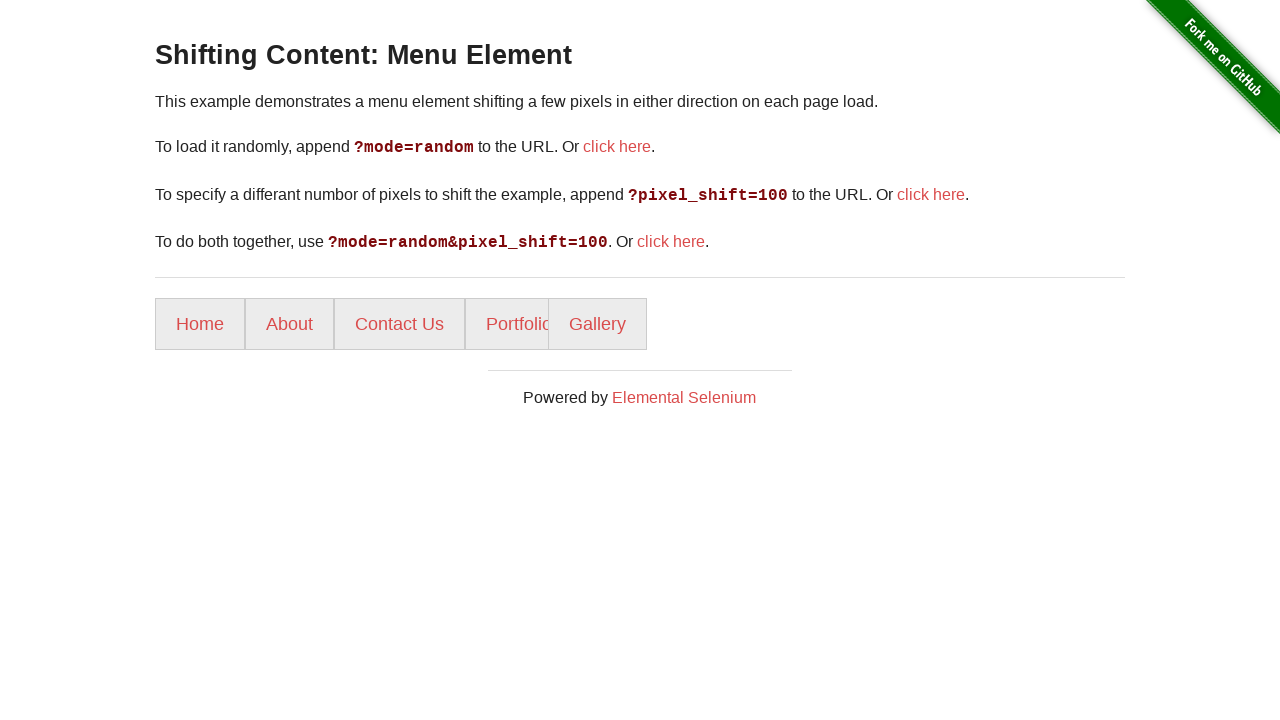

Gallery link became visible after refresh
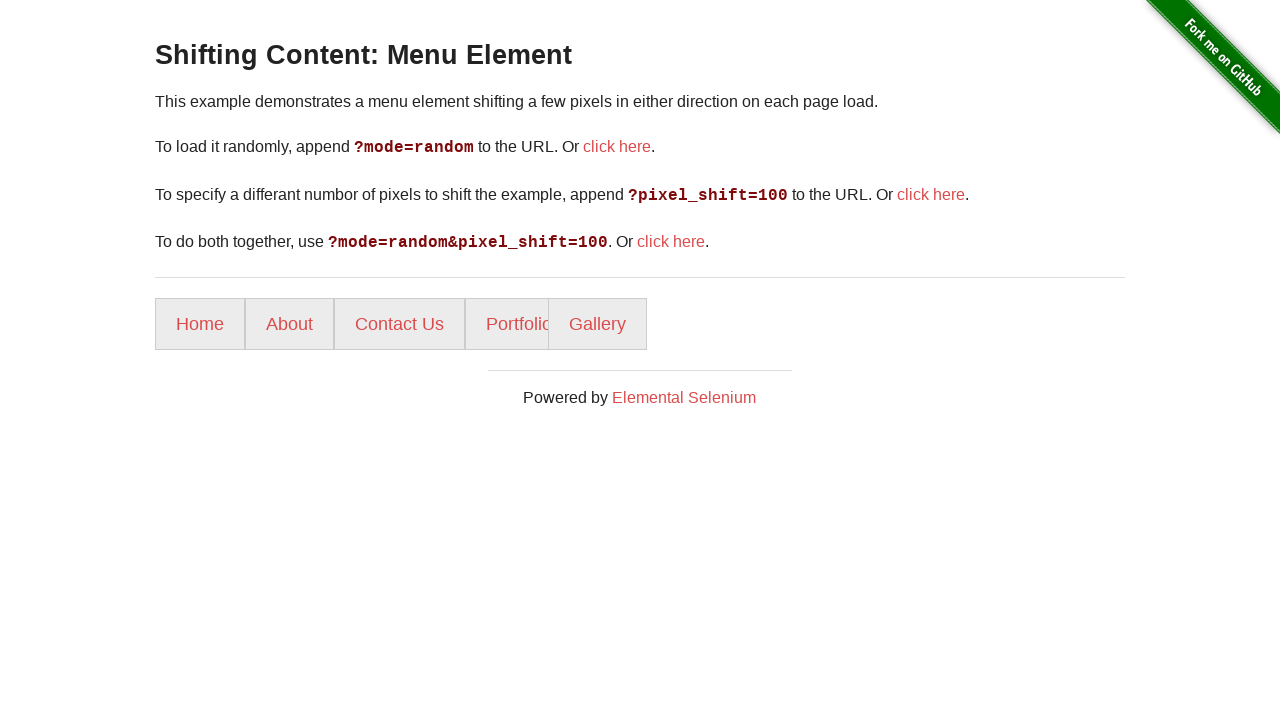

Recorded Gallery link position after refresh: {'x': 548, 'y': 298.0625, 'width': 99, 'height': 52}
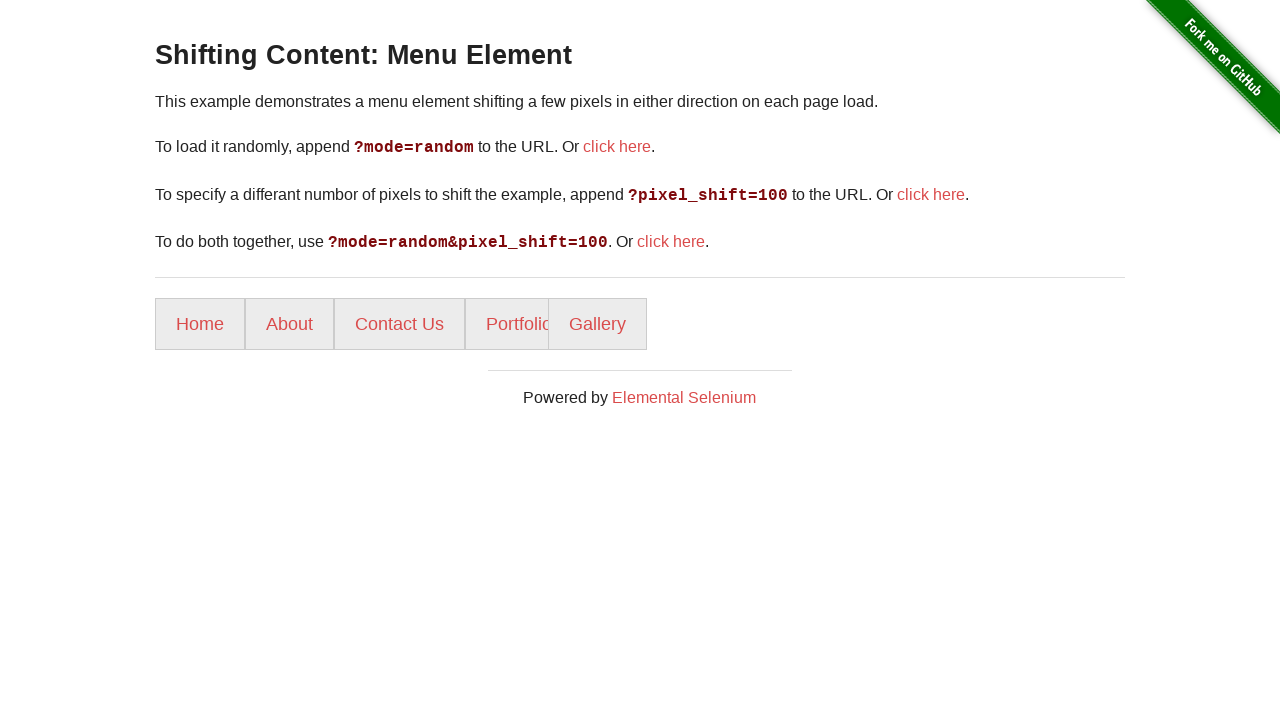

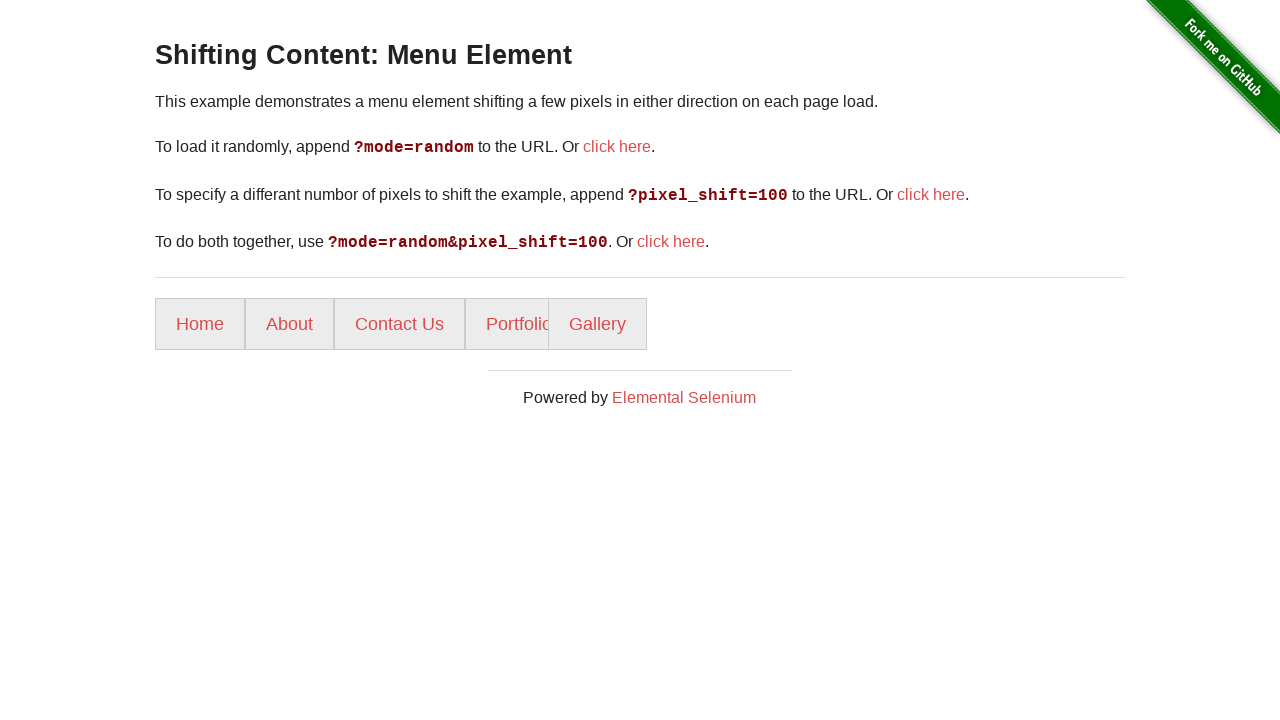